Tests JavaScript confirmation dialog by clicking a button to trigger the alert, accepting it, and verifying the result message displays "You clicked: Ok"

Starting URL: http://the-internet.herokuapp.com/javascript_alerts

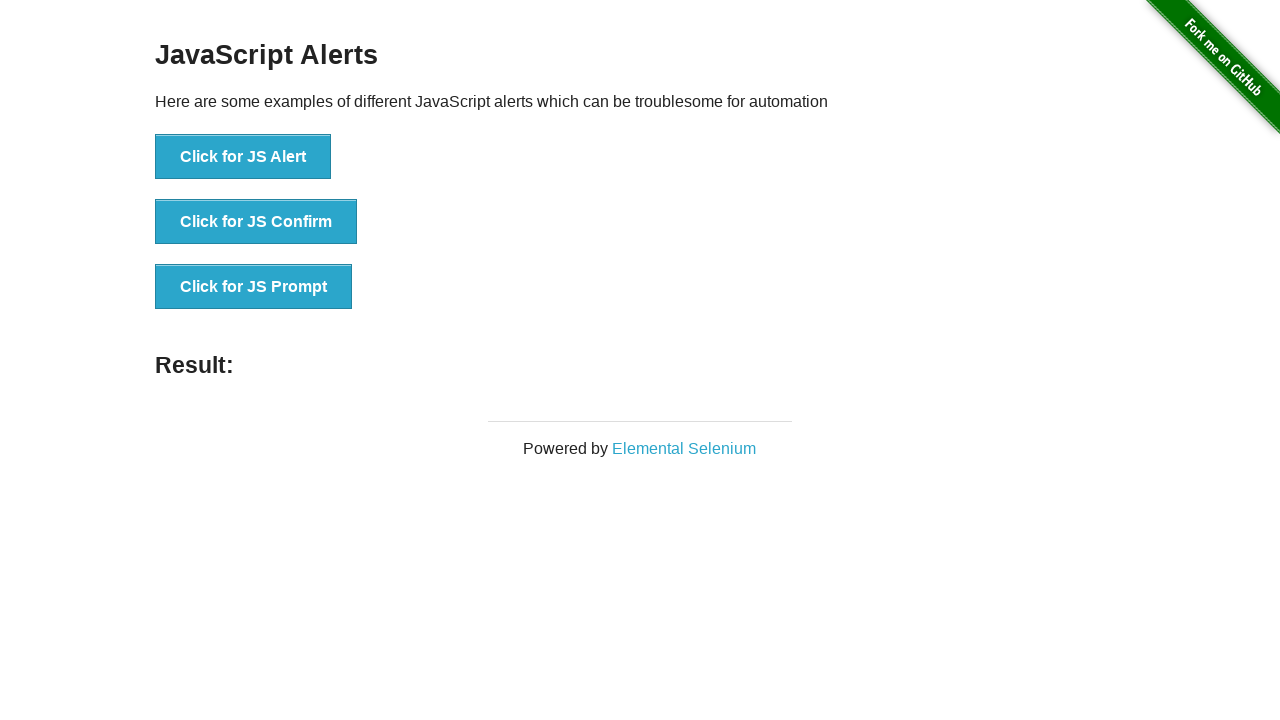

Set up dialog handler to accept confirmation dialogs
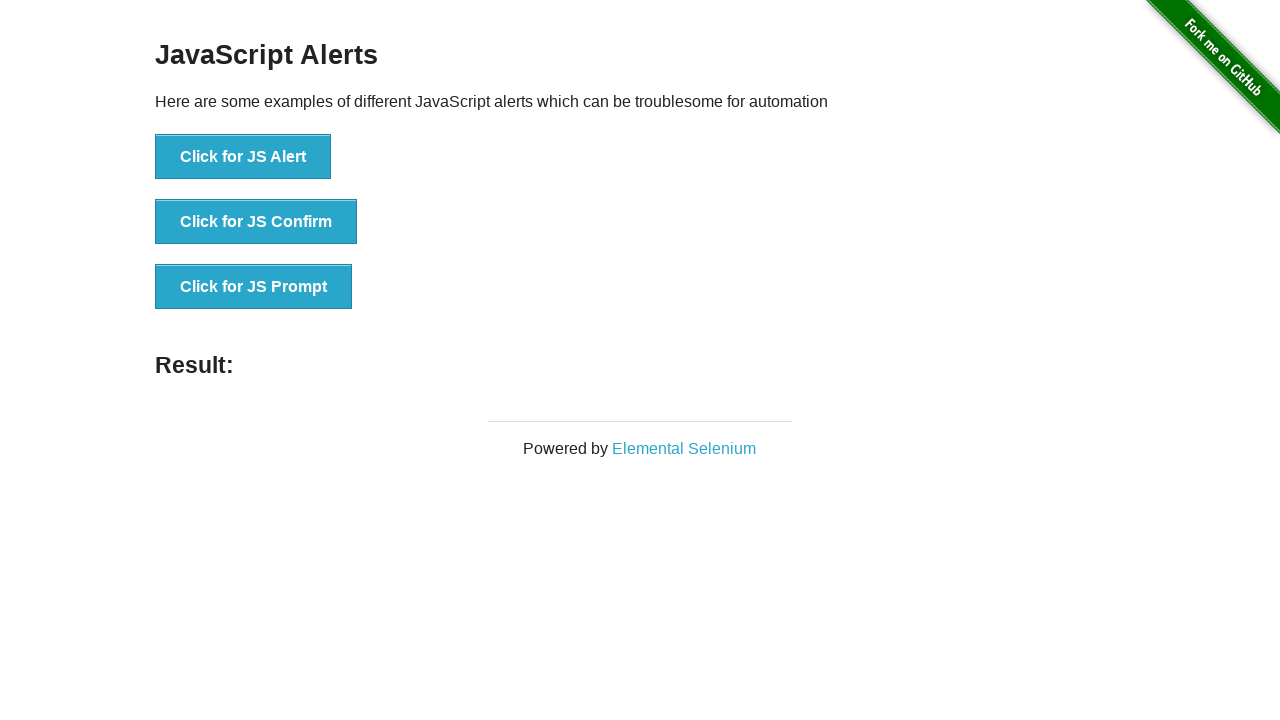

Clicked the second button to trigger JavaScript confirmation dialog at (256, 222) on .example li:nth-child(2) button
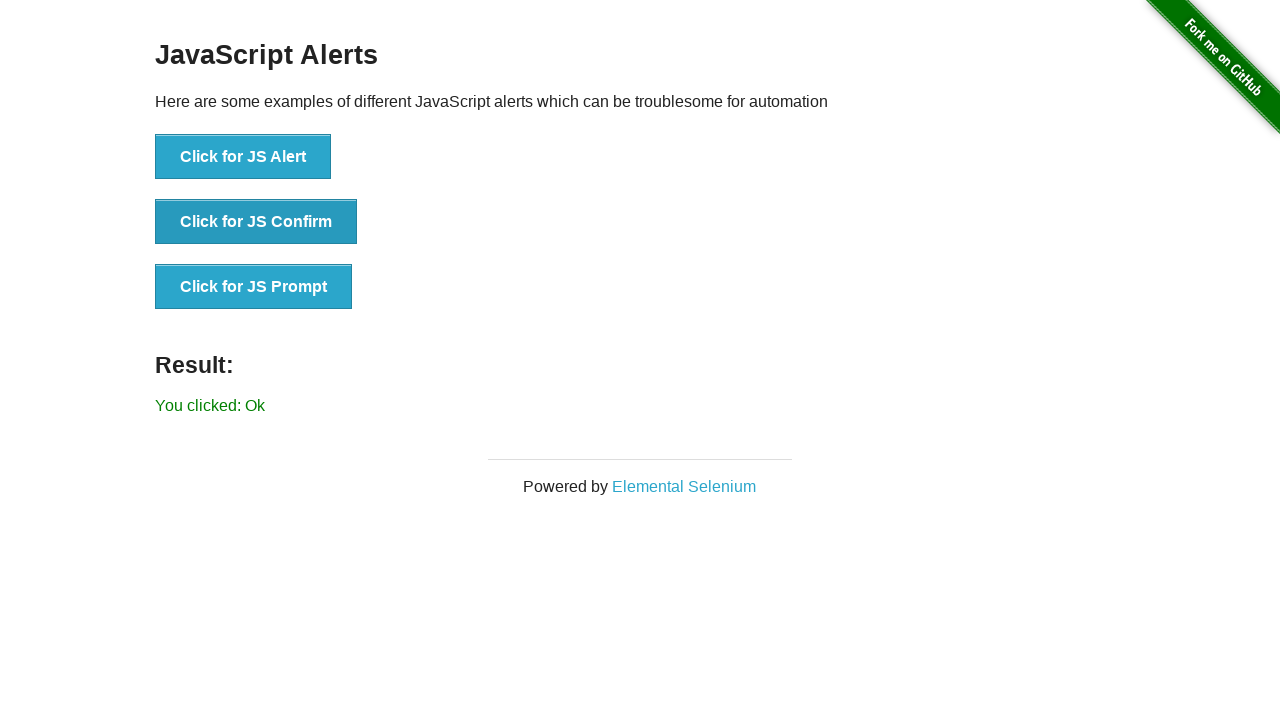

Result message element loaded after accepting dialog
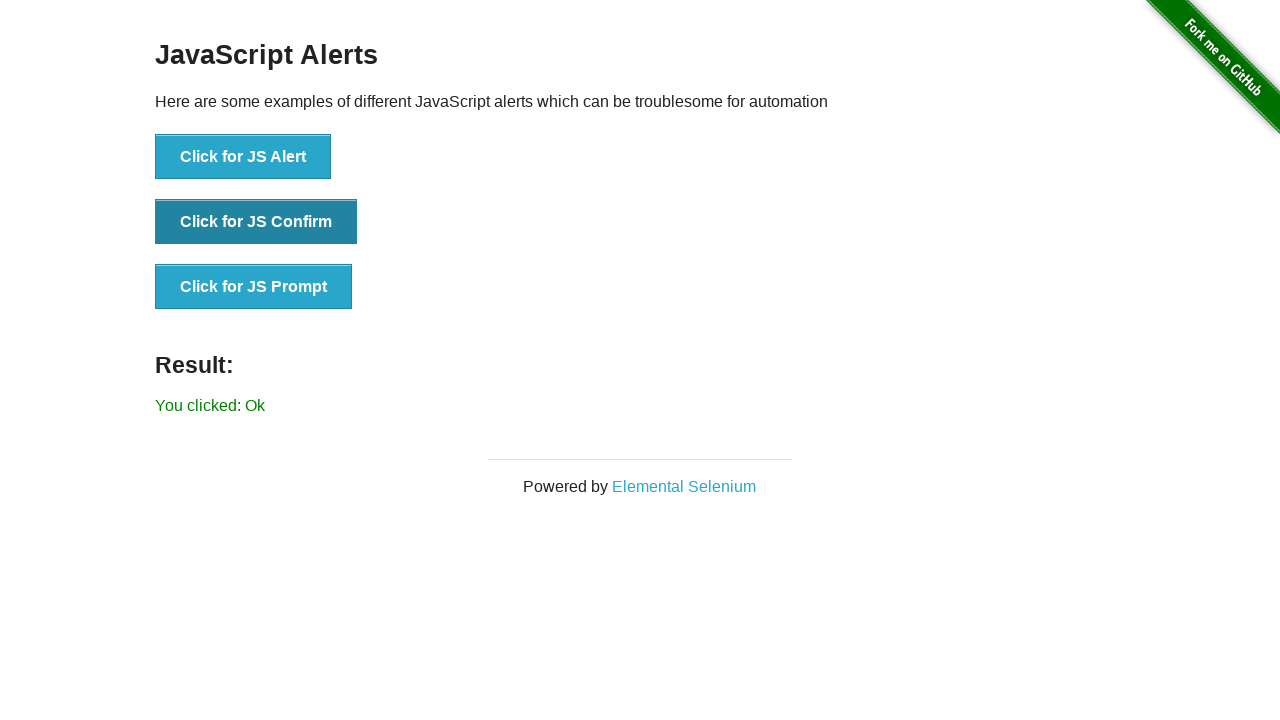

Retrieved result text content
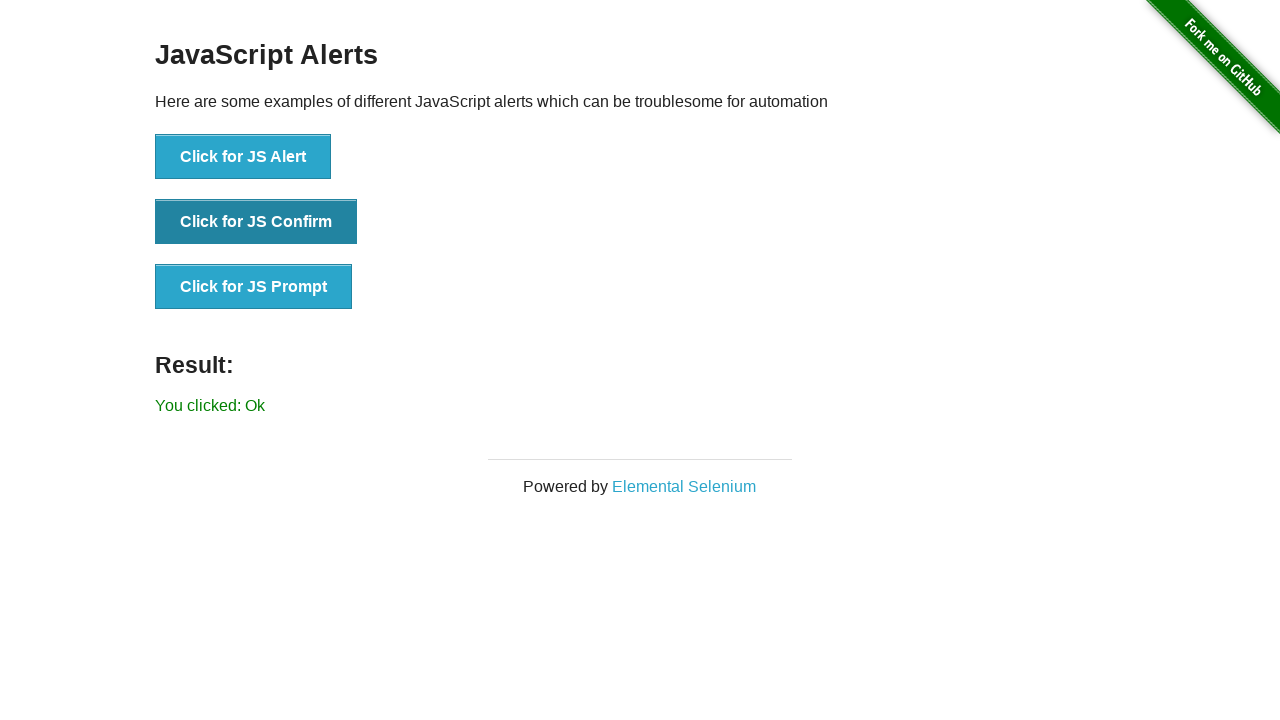

Verified result message displays 'You clicked: Ok'
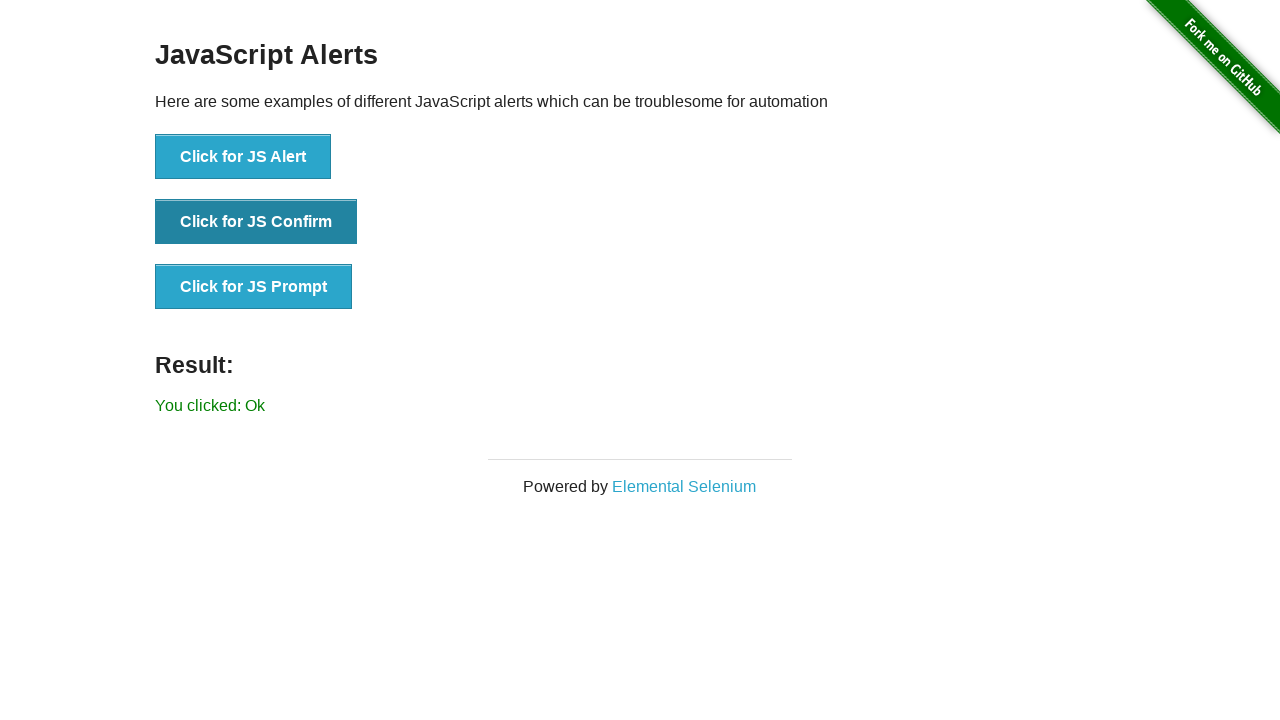

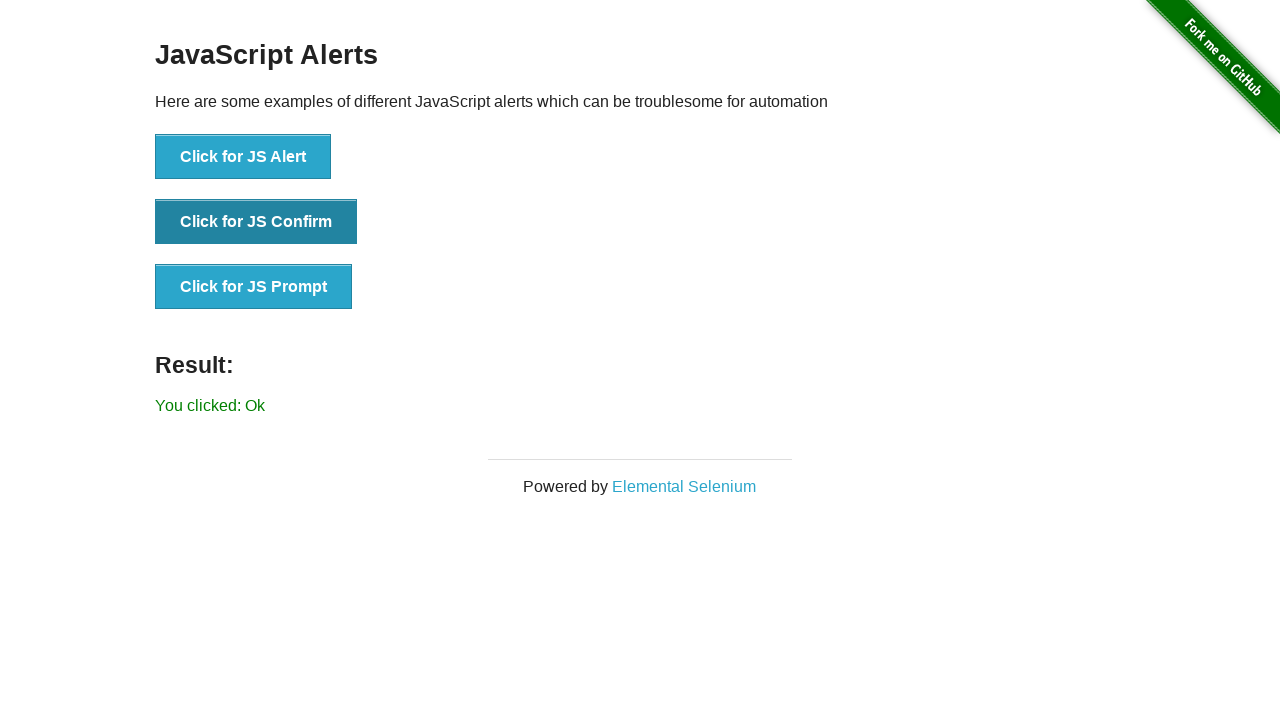